Tests dropdown selection using Playwright's select_option method to choose "Option 1" by visible text and verifies the selection.

Starting URL: https://the-internet.herokuapp.com/dropdown

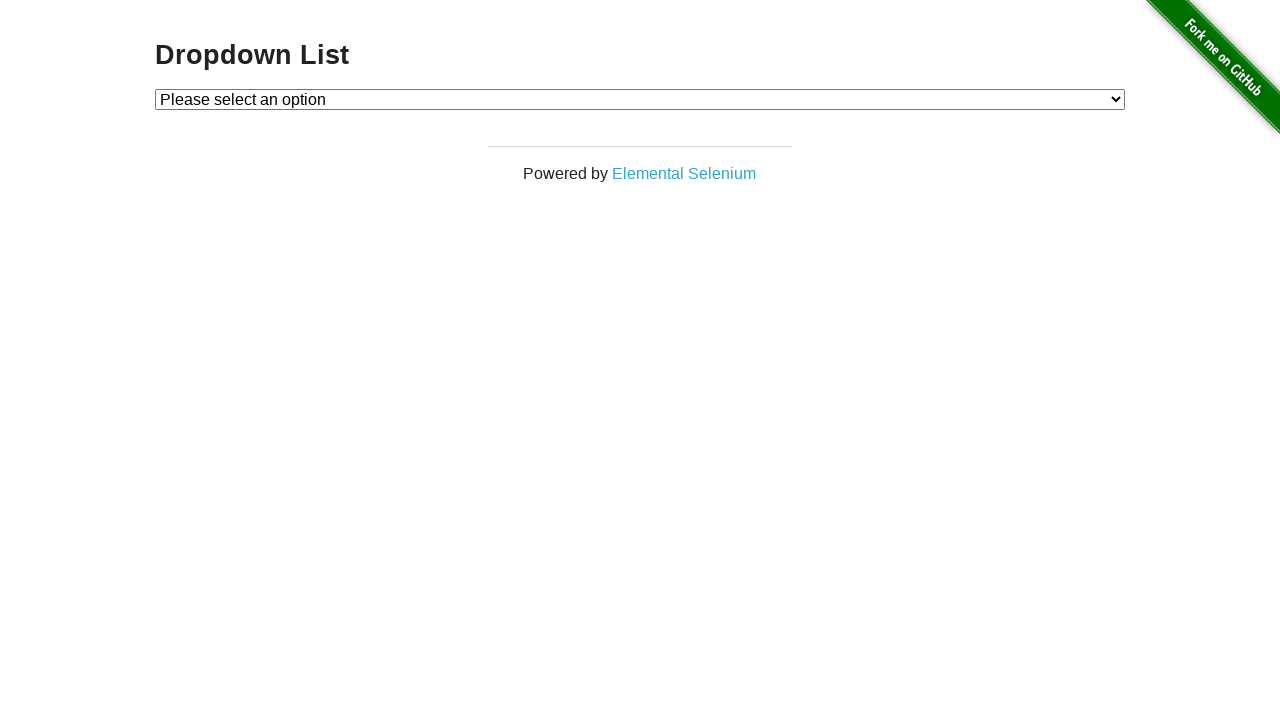

Waited for dropdown element to be available
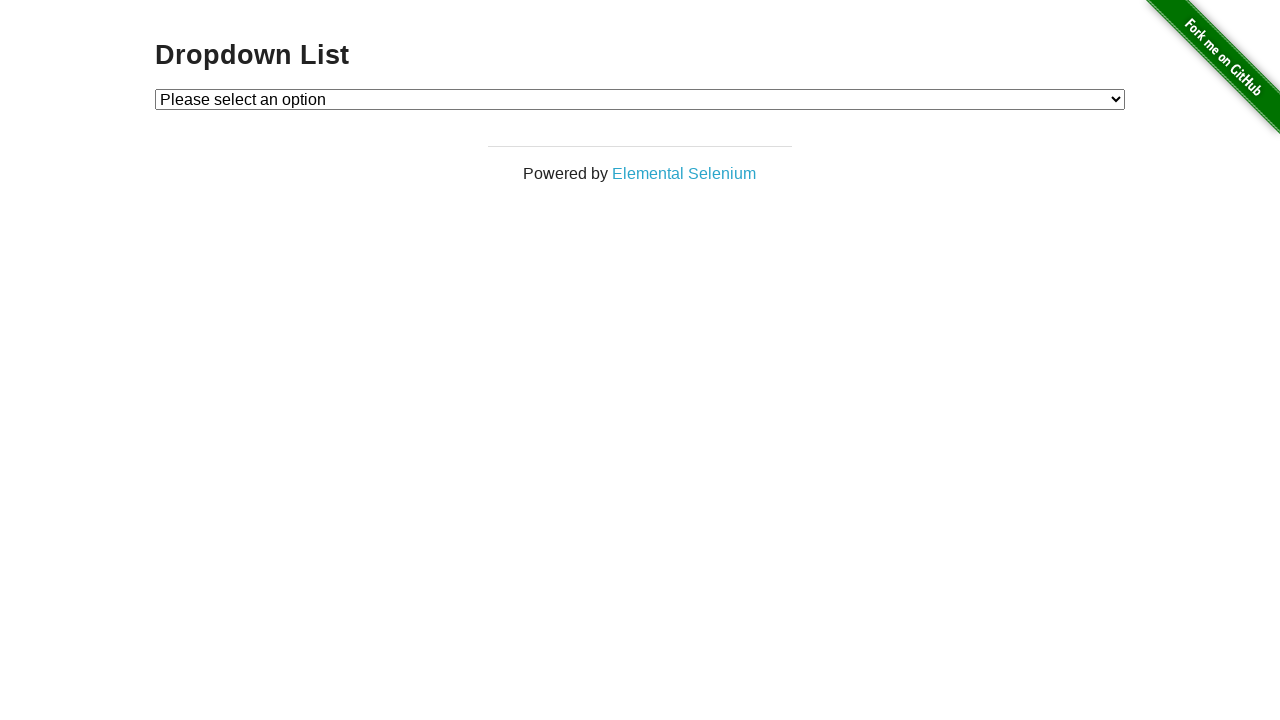

Selected 'Option 1' from dropdown using visible text on #dropdown
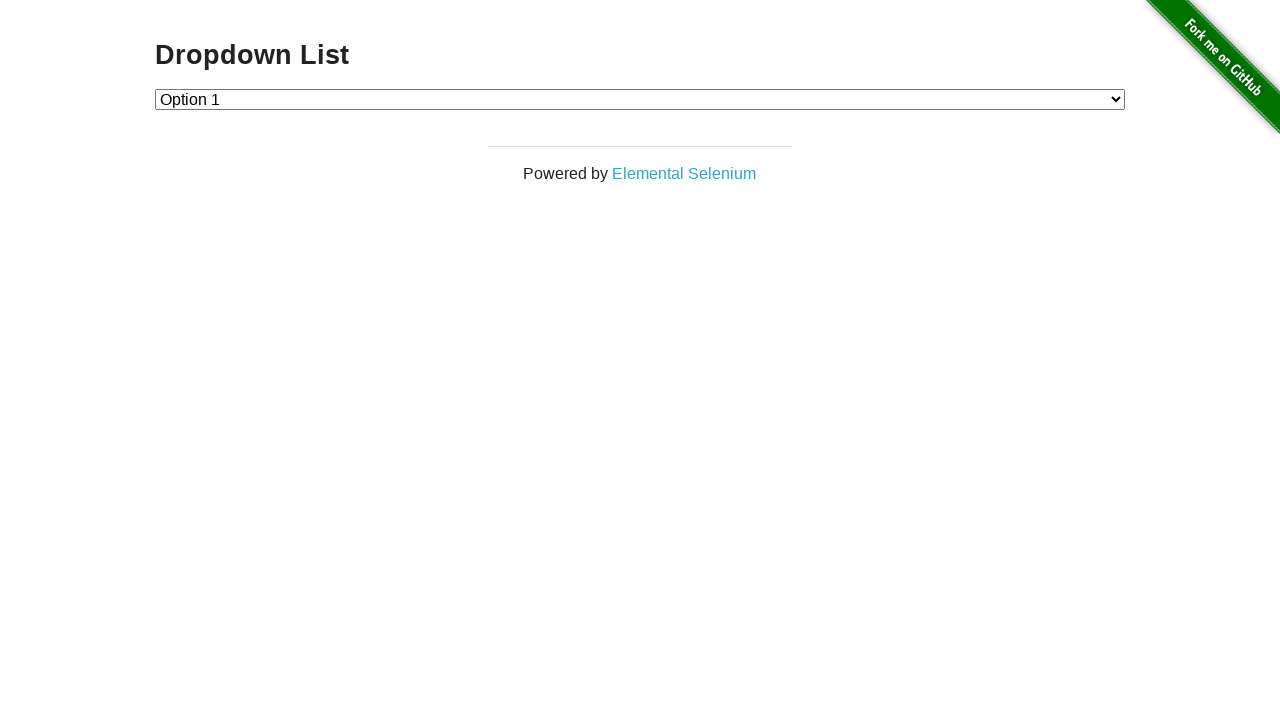

Retrieved selected option text from dropdown
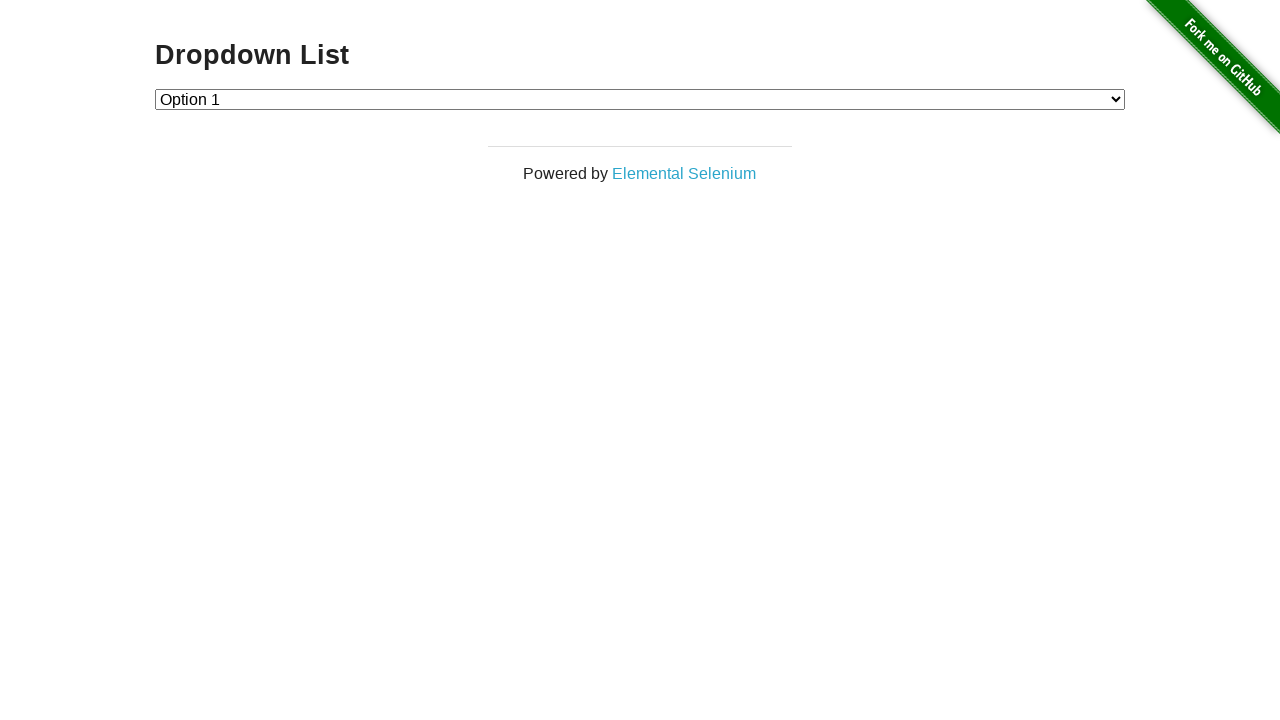

Verified that 'Option 1' was correctly selected in dropdown
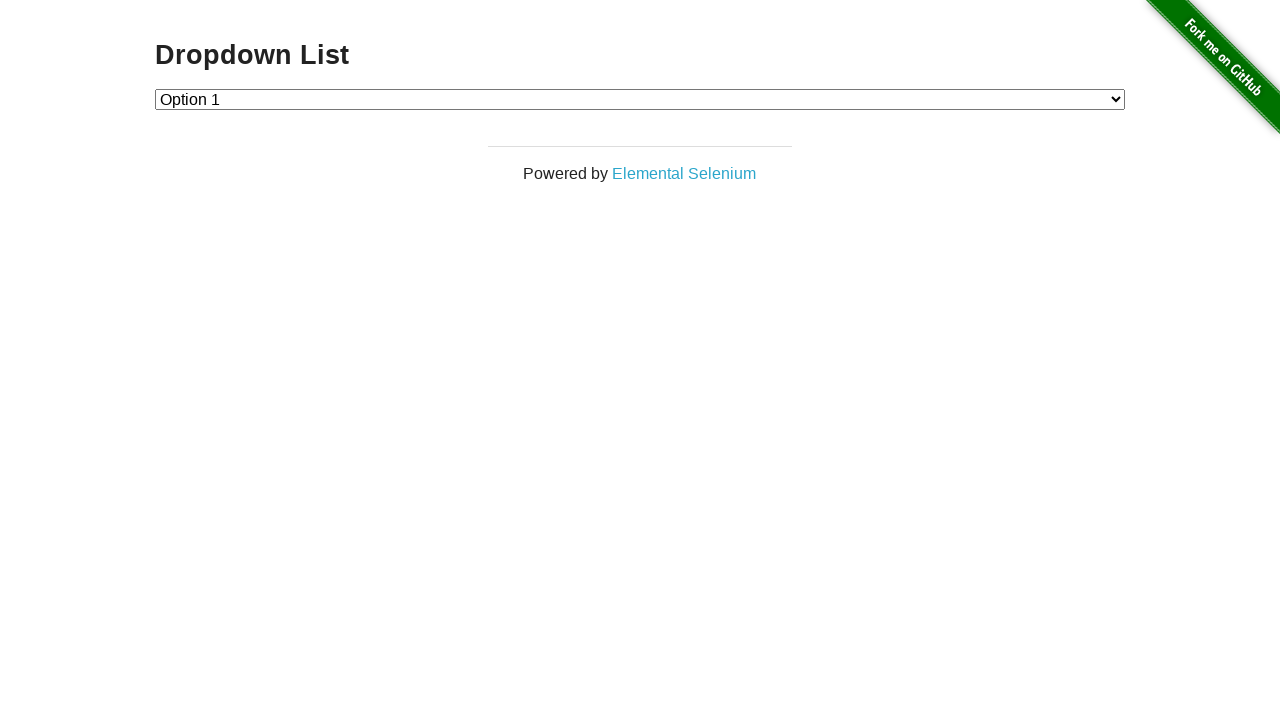

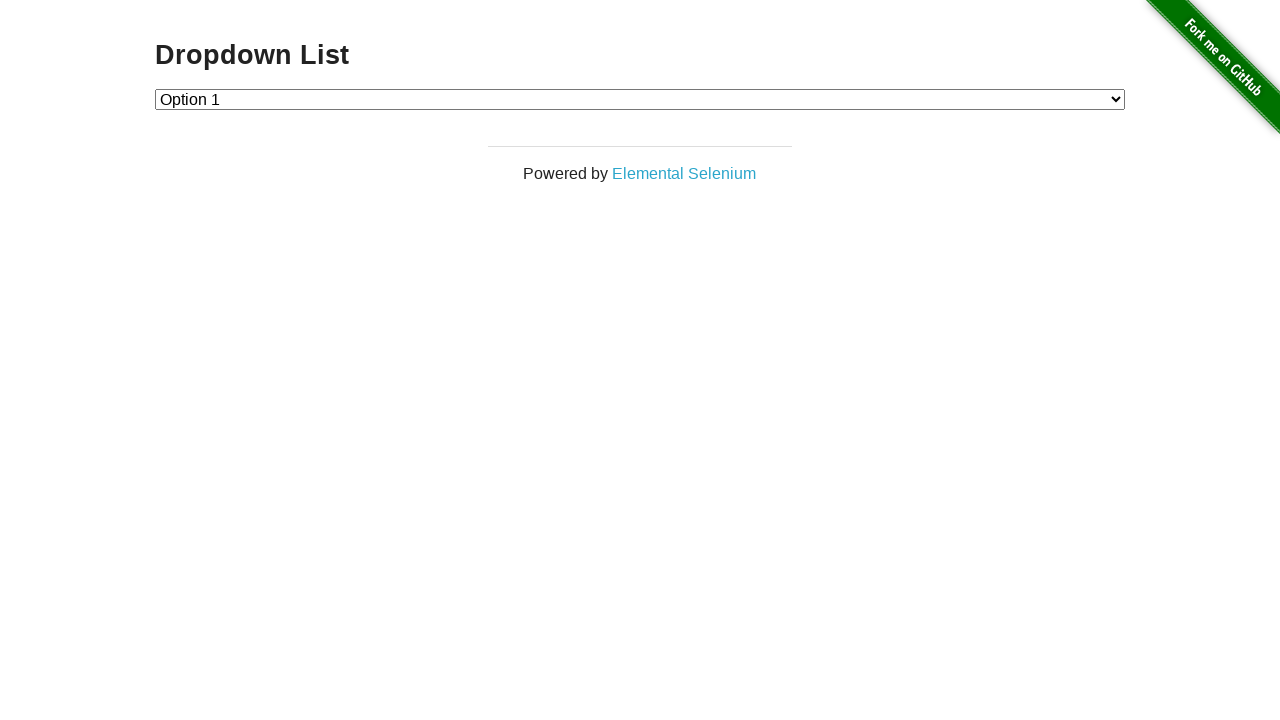